Tests checkbox functionality by checking if checkboxes are selected and clicking them if they are not already selected

Starting URL: https://the-internet.herokuapp.com/checkboxes

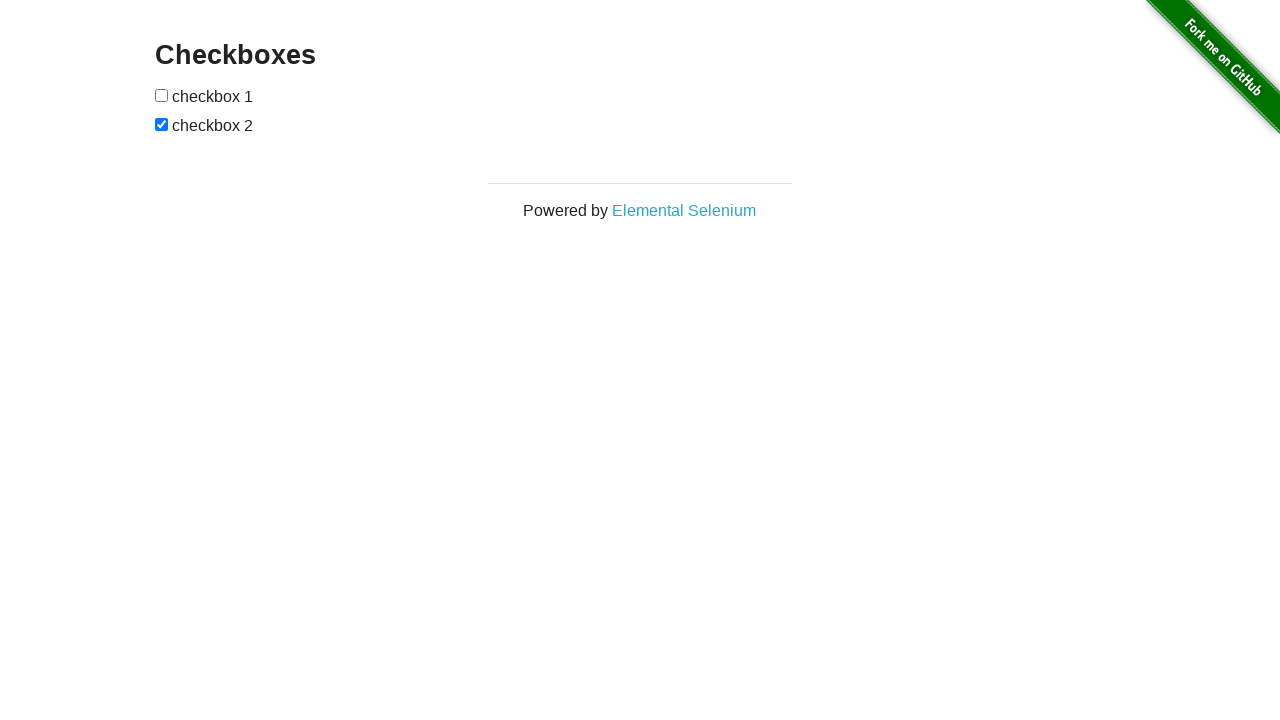

Located first checkbox element
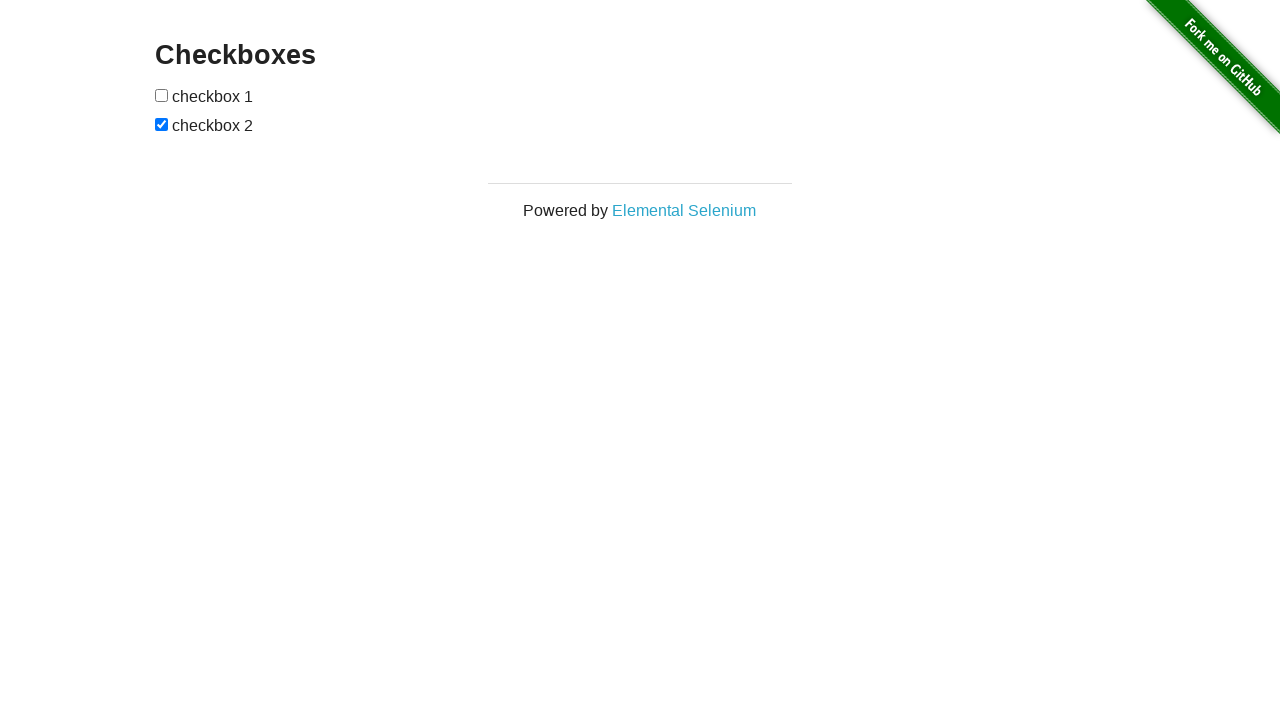

Located second checkbox element
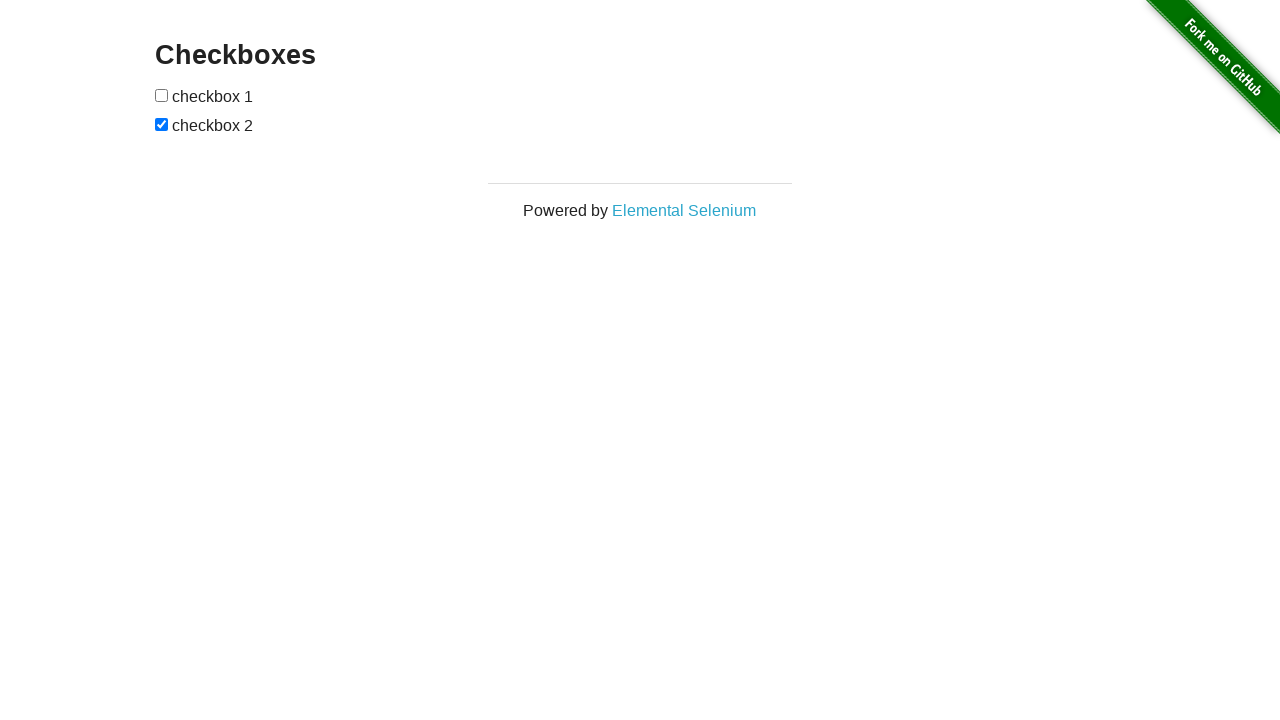

Checked first checkbox - it was not selected
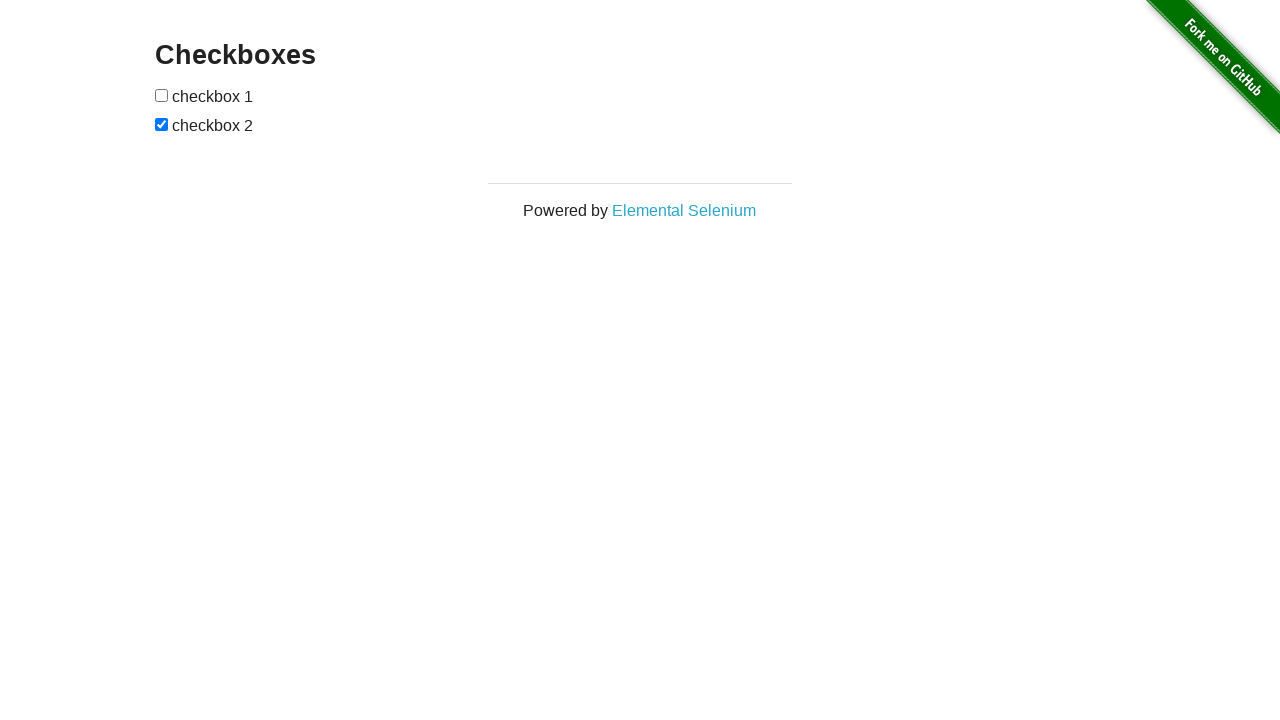

Clicked first checkbox at (162, 95) on (//input[@type='checkbox'])[1]
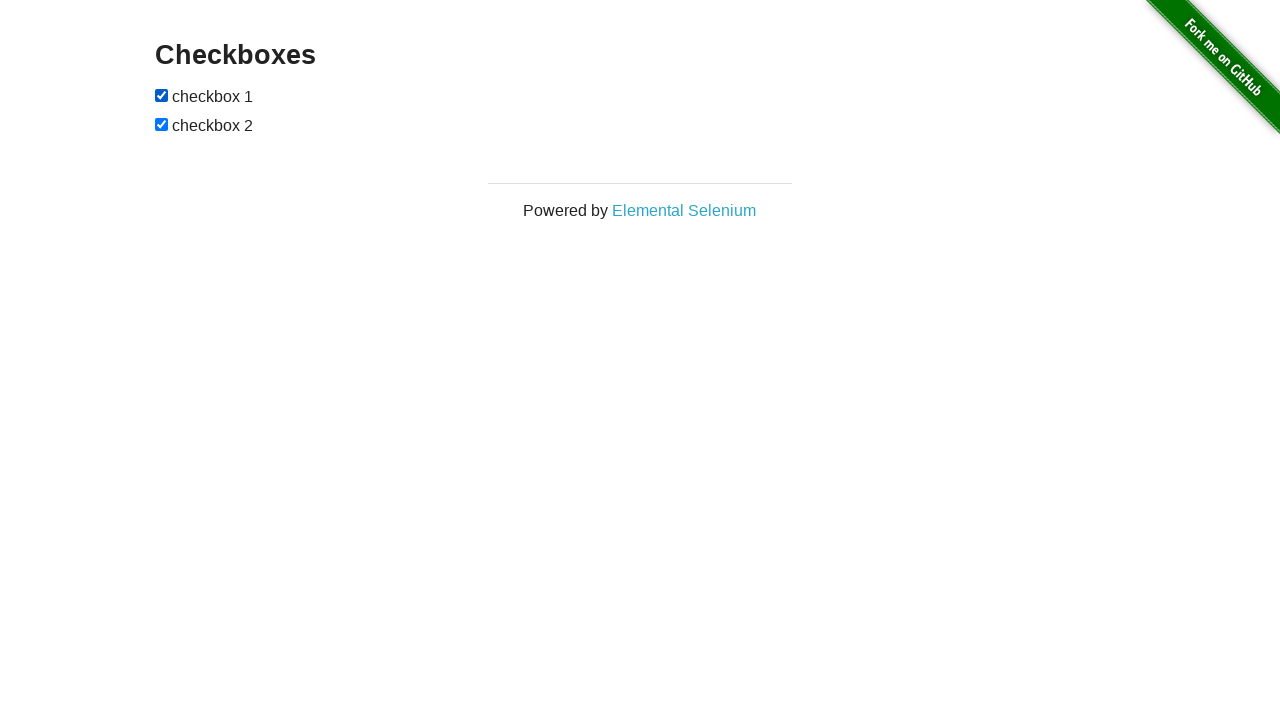

Second checkbox was already selected
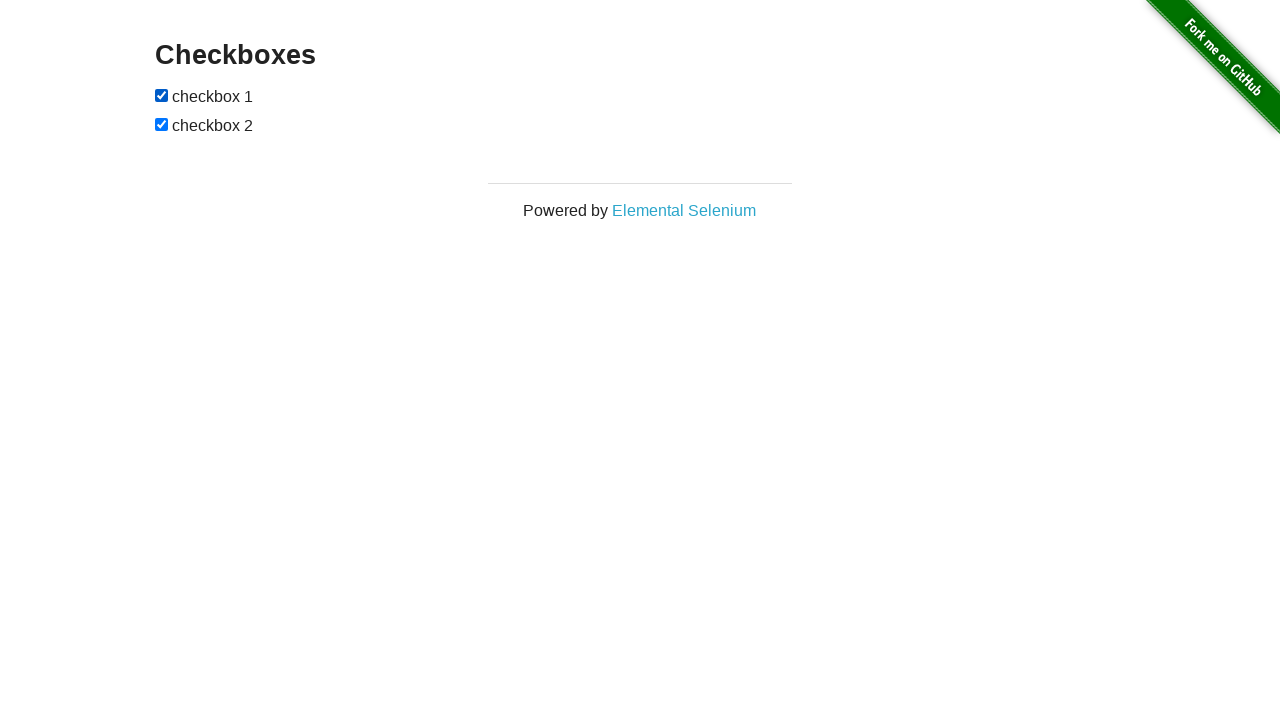

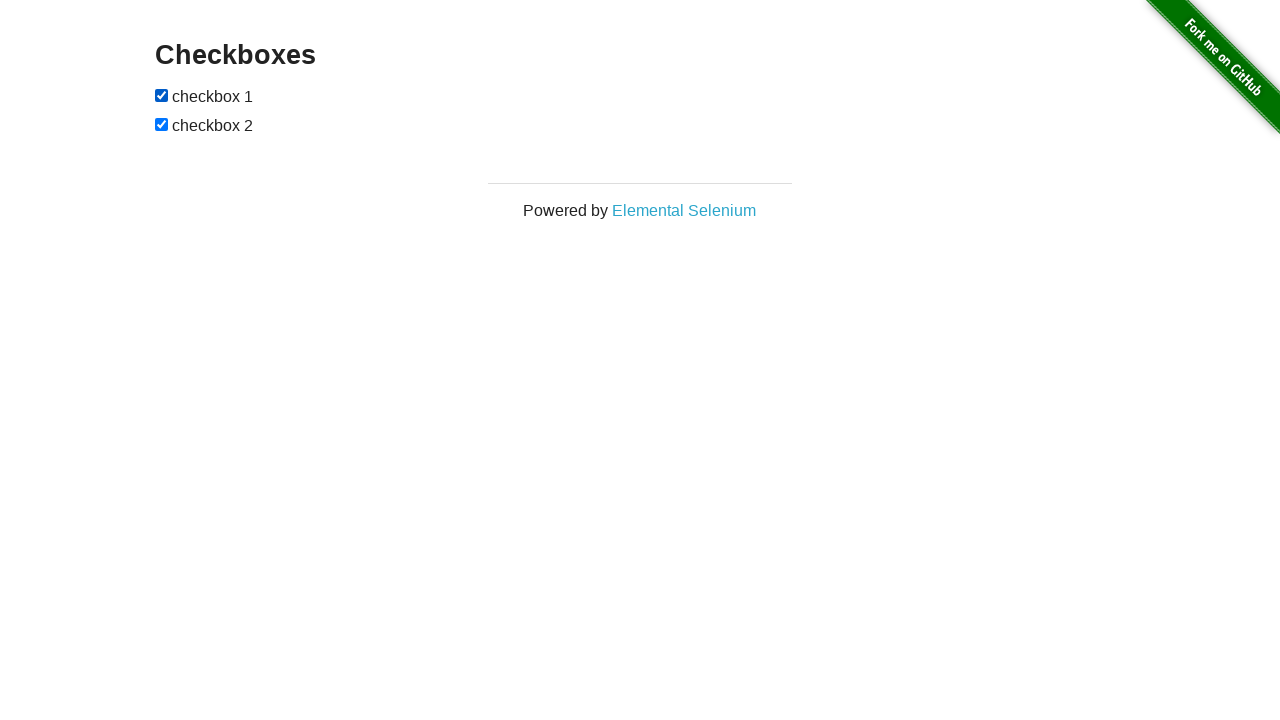